Searches for "selenium" on GitHub by entering the query in the search field and pressing Enter

Starting URL: https://github.com/

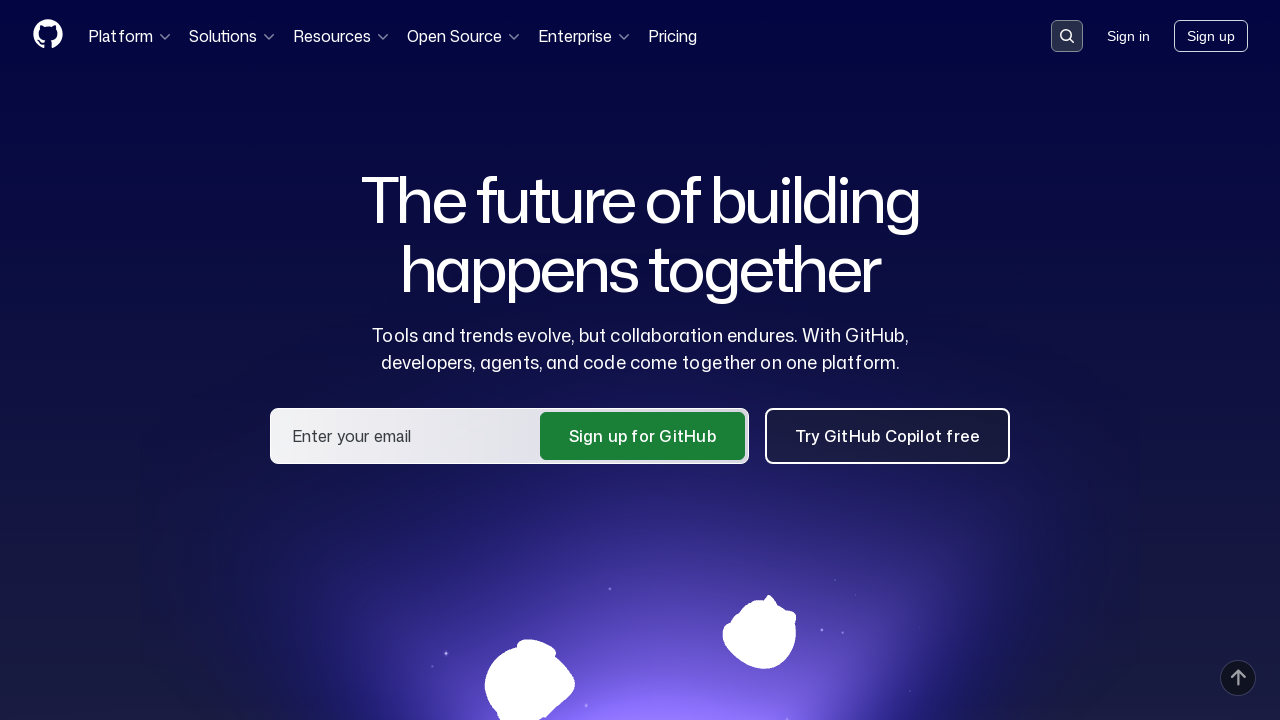

Clicked search button to activate search input at (1067, 36) on button[data-target='qbsearch-input.inputButton']
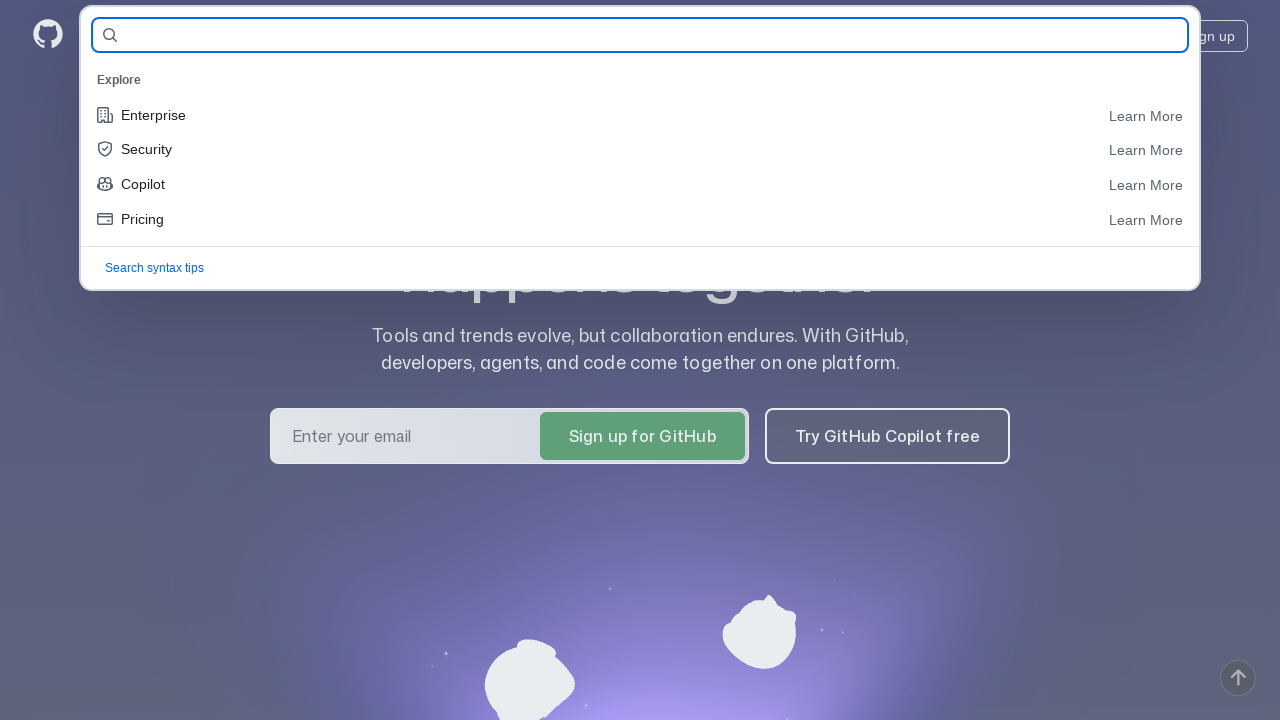

Search input field appeared
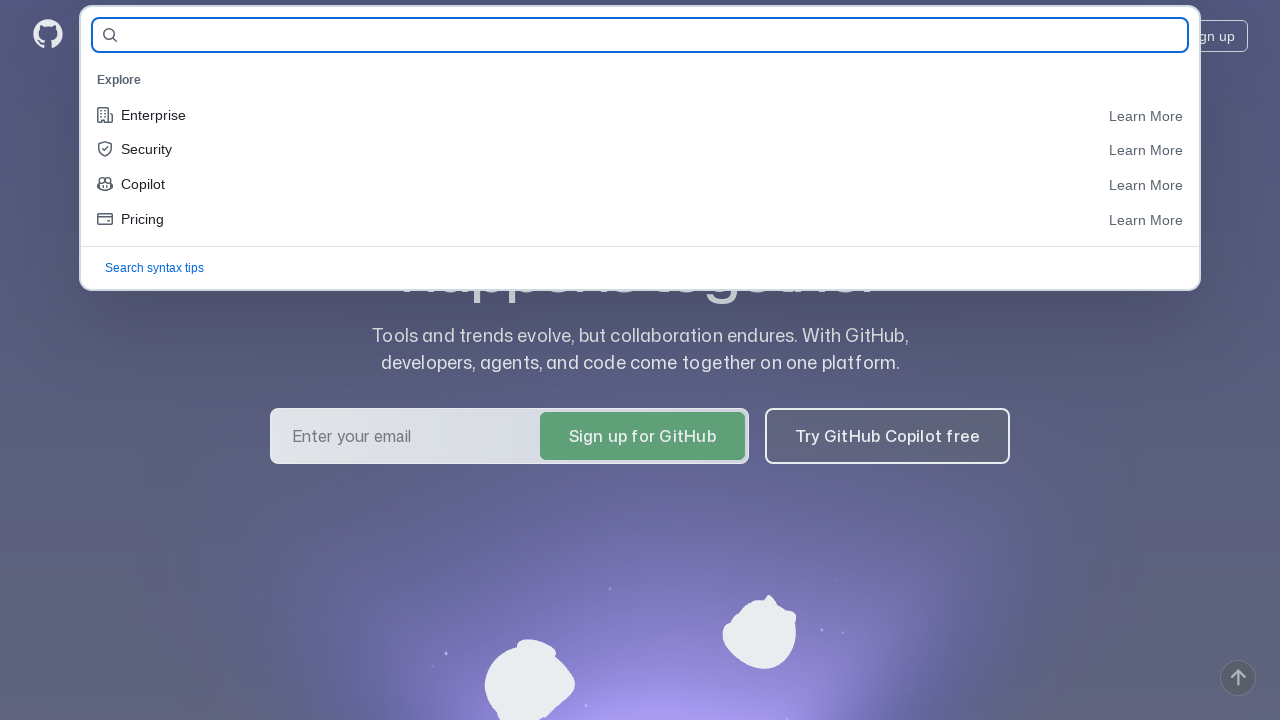

Filled search field with 'selenium' on input#query-builder-test
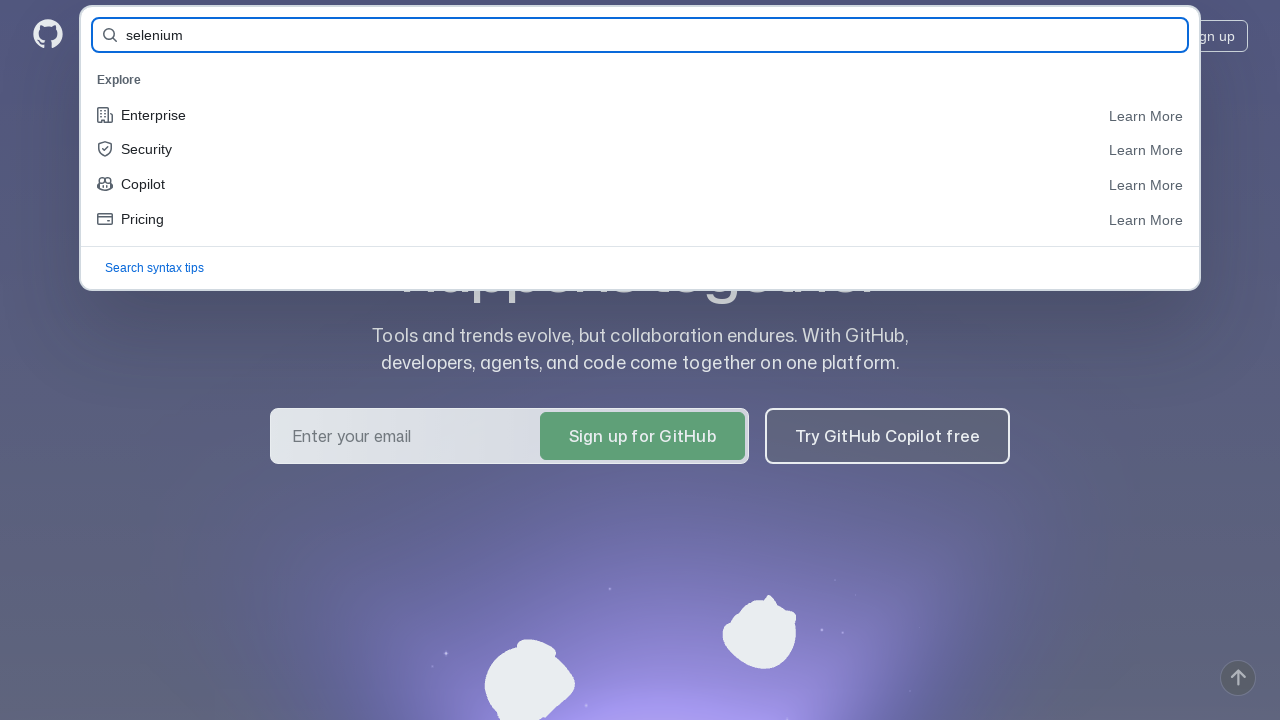

Pressed Enter to submit search query on input#query-builder-test
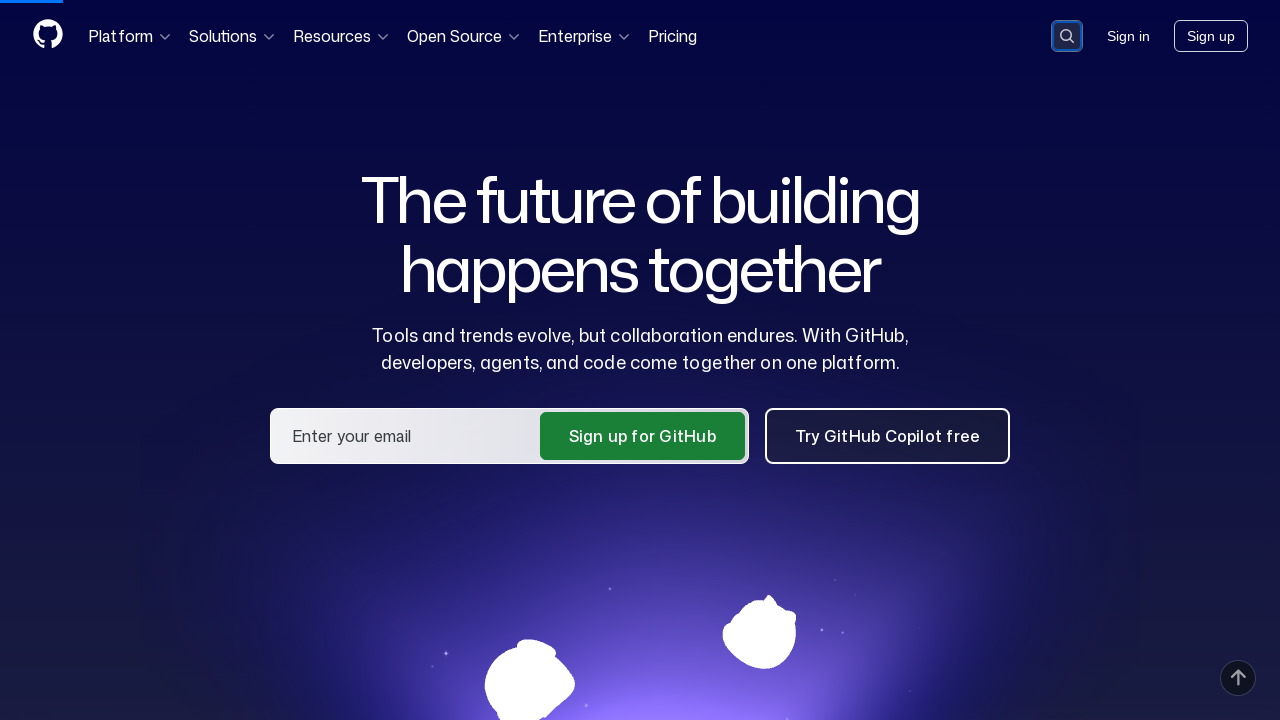

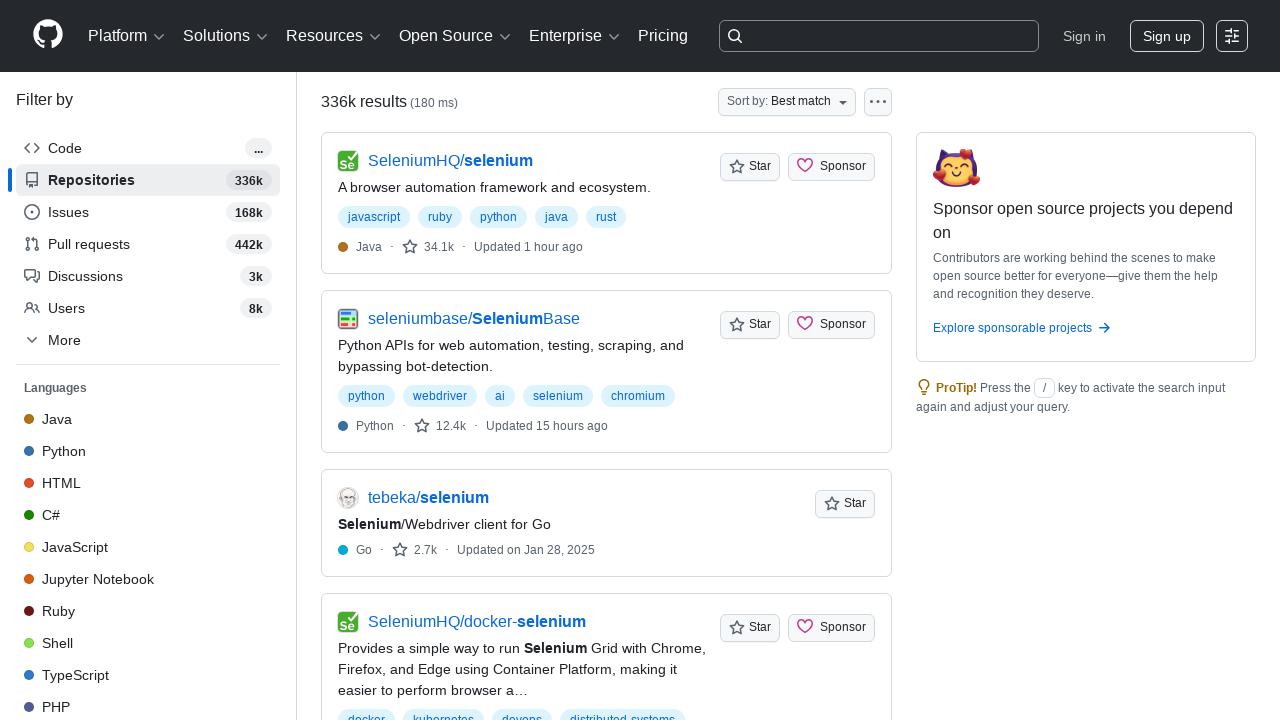